Solves a mathematical problem on a webpage by calculating a value, filling in the answer, selecting checkboxes, and submitting the form

Starting URL: http://suninjuly.github.io/math.html

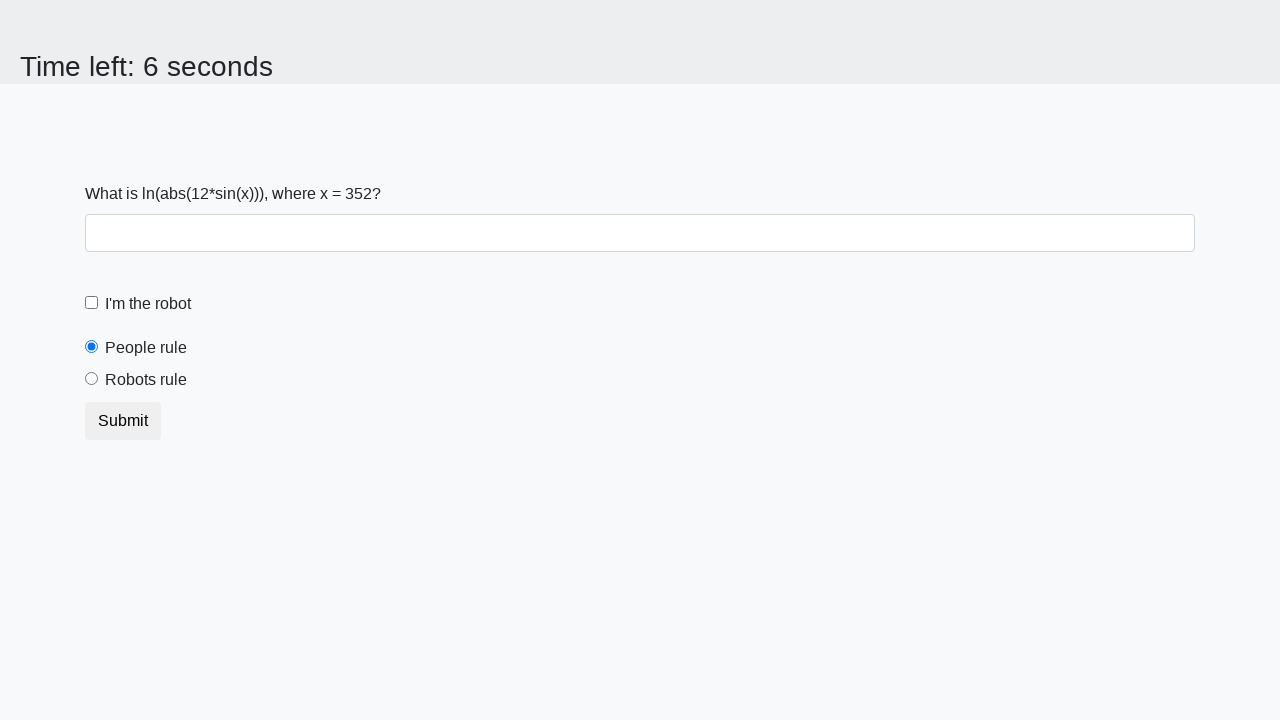

Located the x value input element
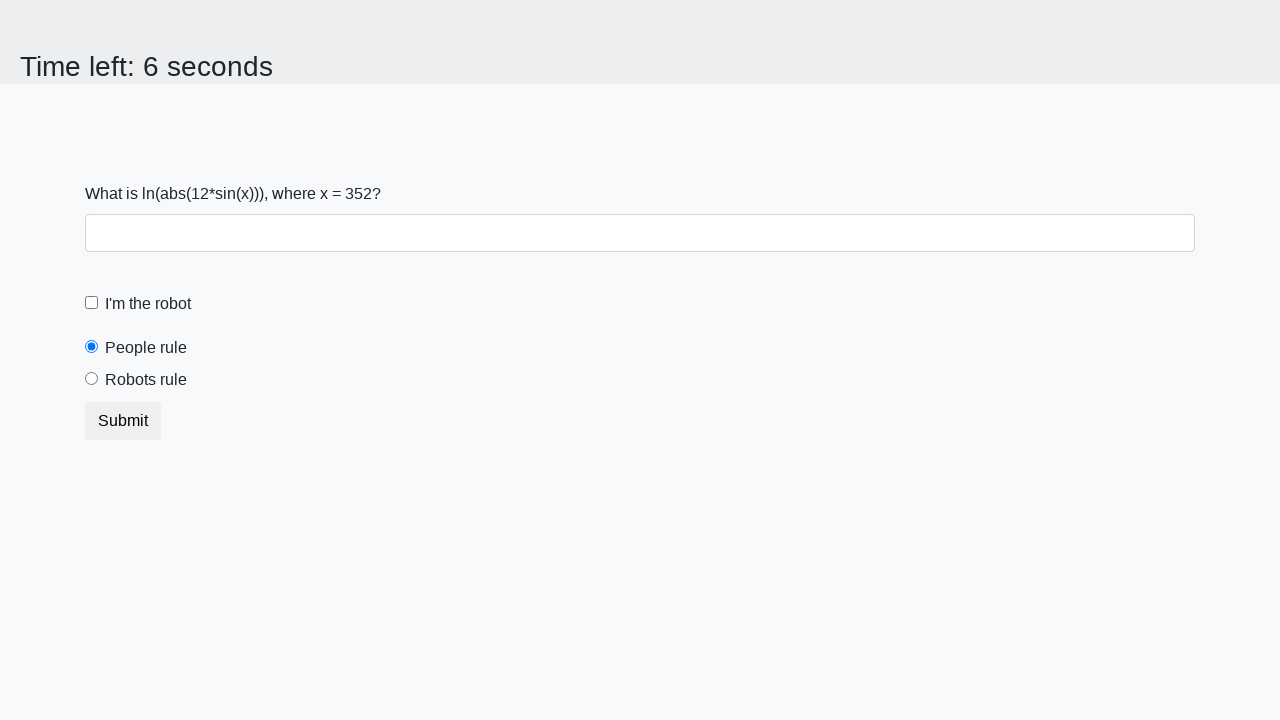

Extracted x value from the page: 352
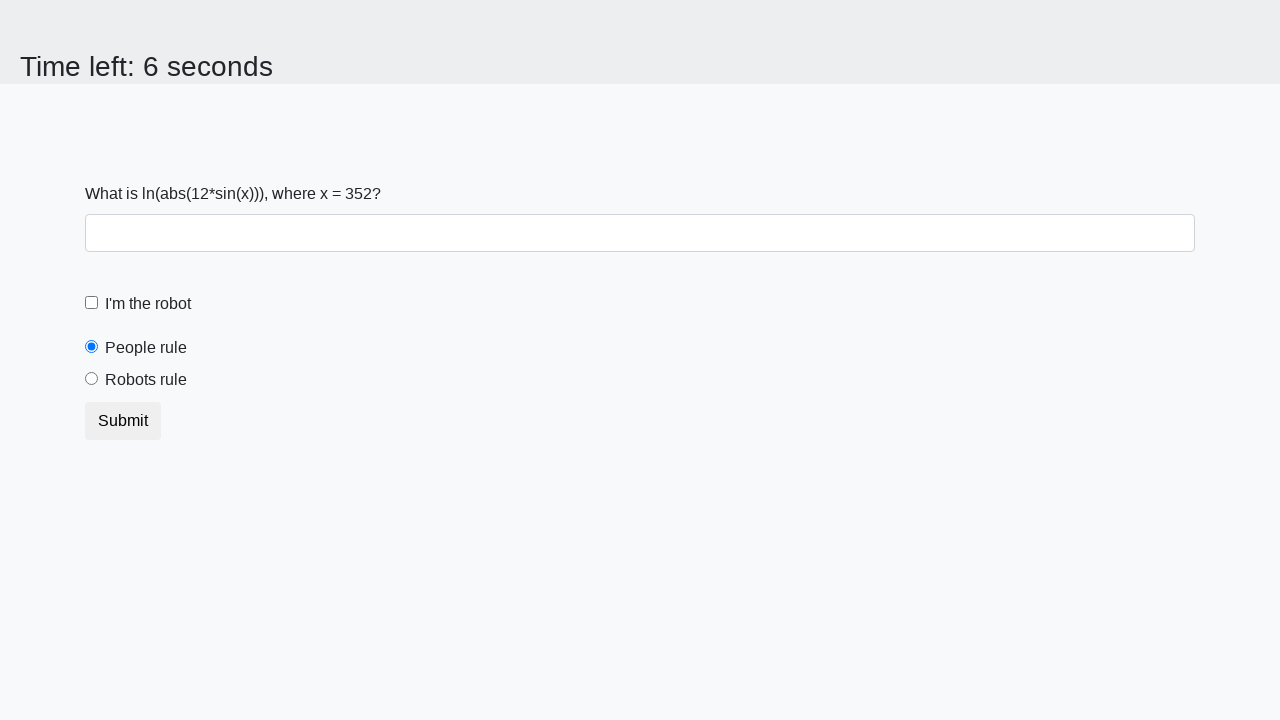

Calculated y value using logarithmic formula: 0.526973467618804
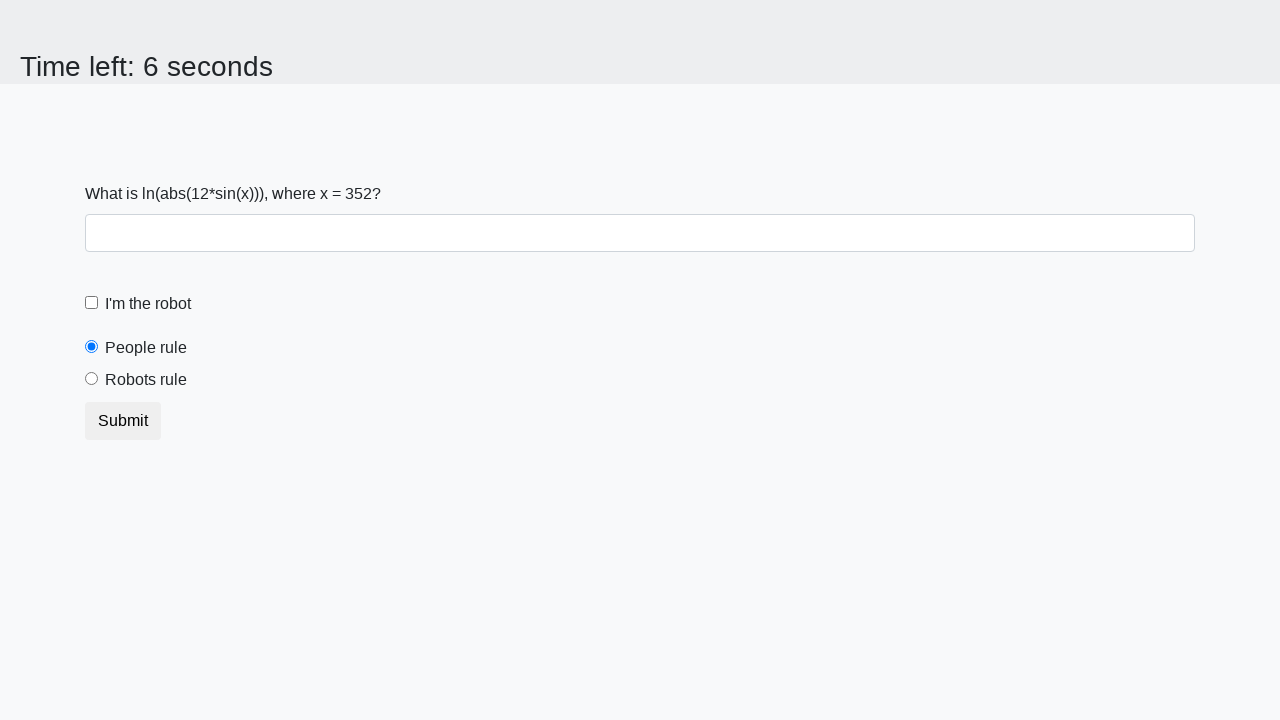

Filled answer field with calculated value: 0.526973467618804 on #answer
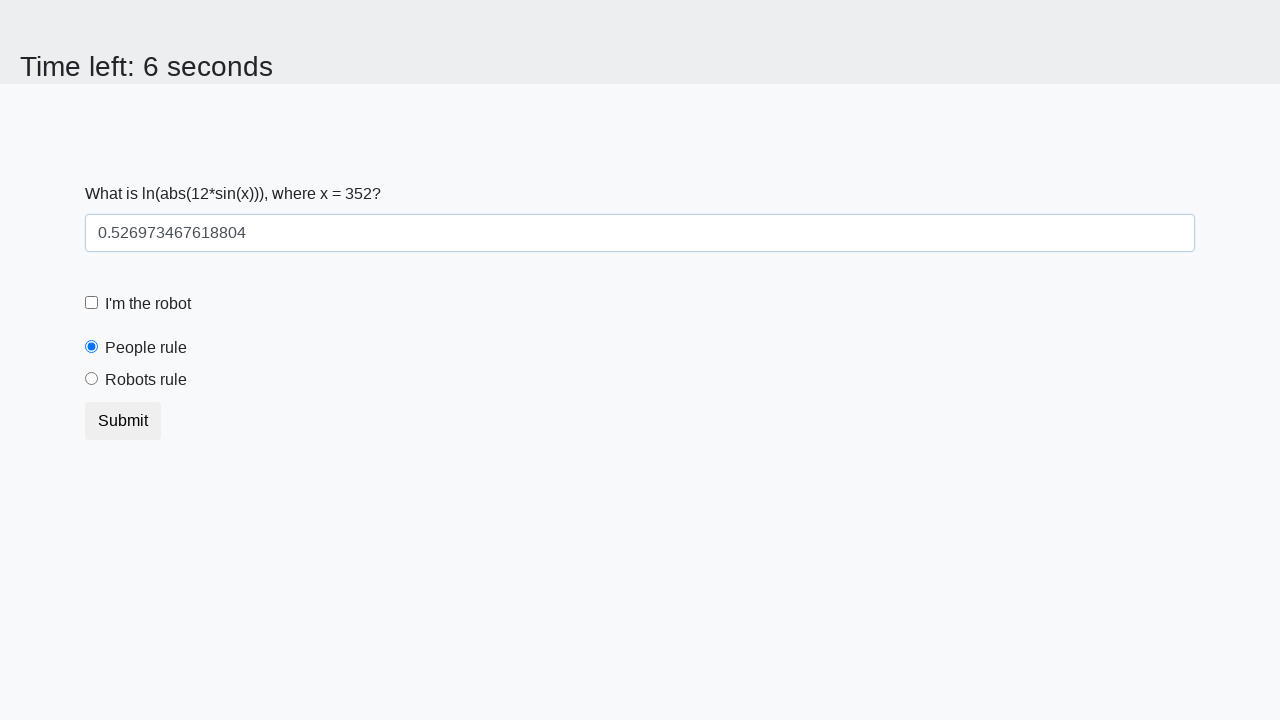

Clicked the robot checkbox at (92, 303) on #robotCheckbox
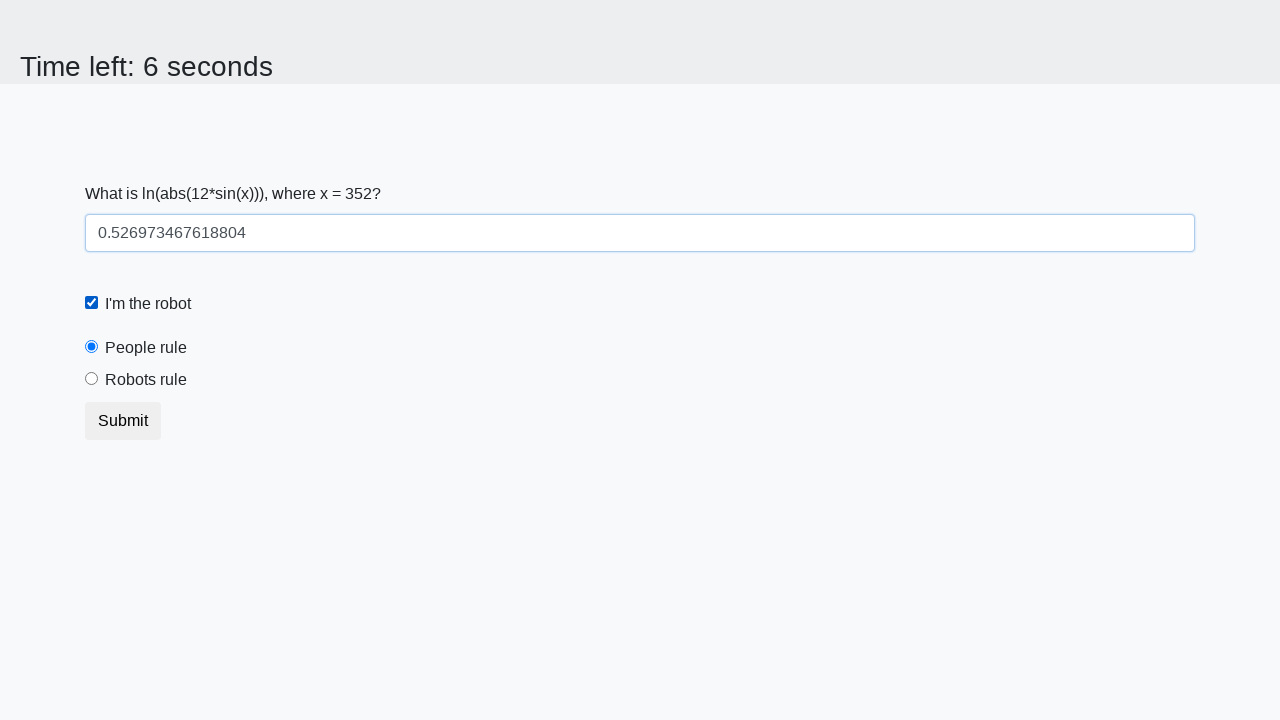

Clicked the 'robots rule' radio button at (92, 379) on #robotsRule
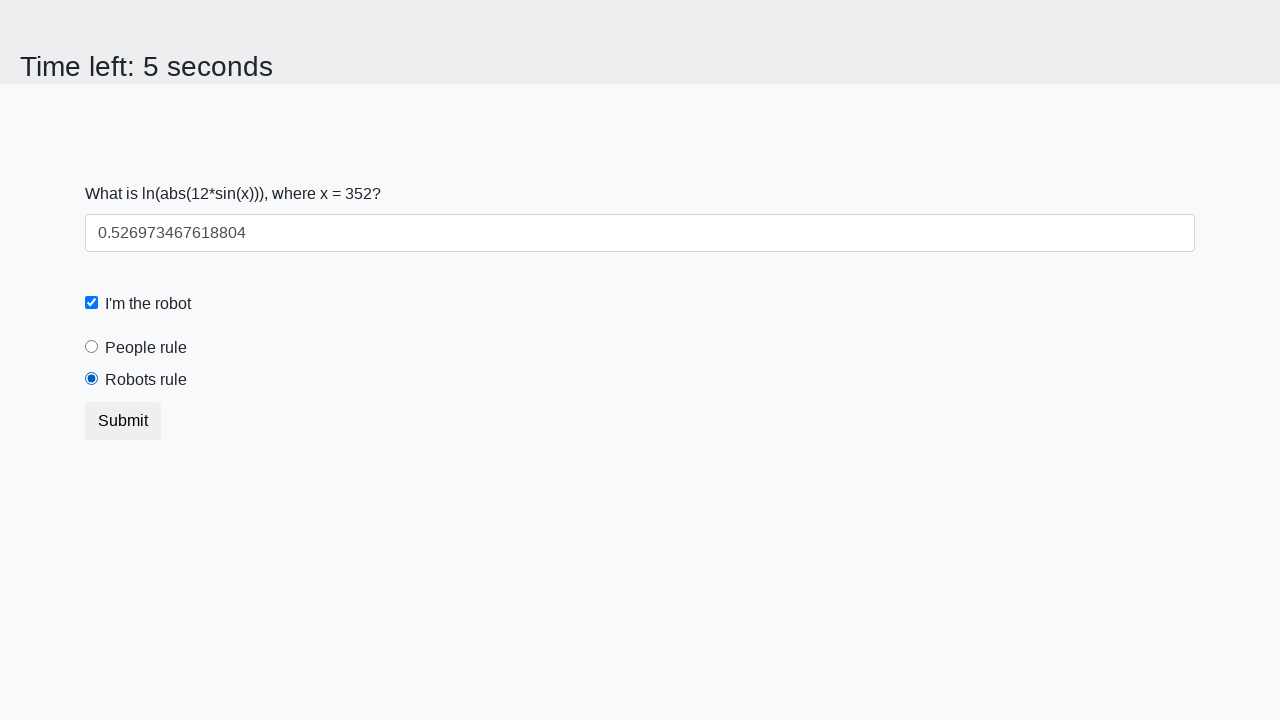

Clicked the submit button to submit the form at (123, 421) on .btn.btn-default
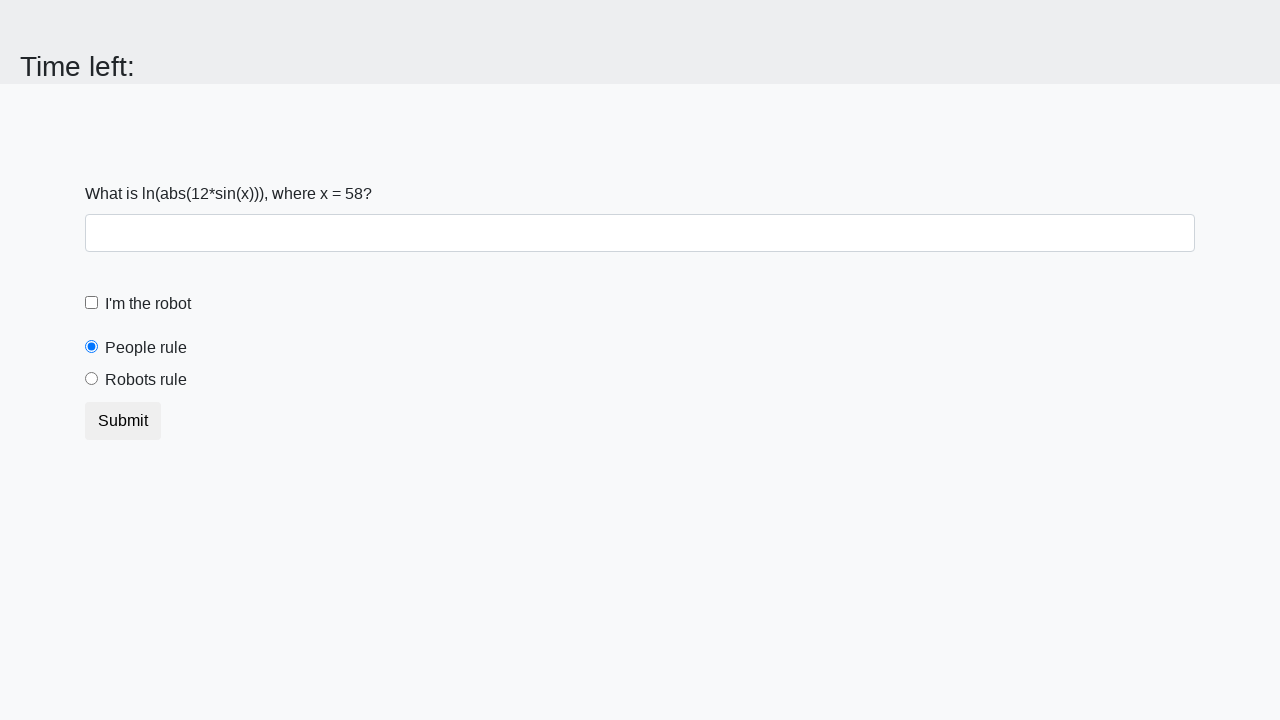

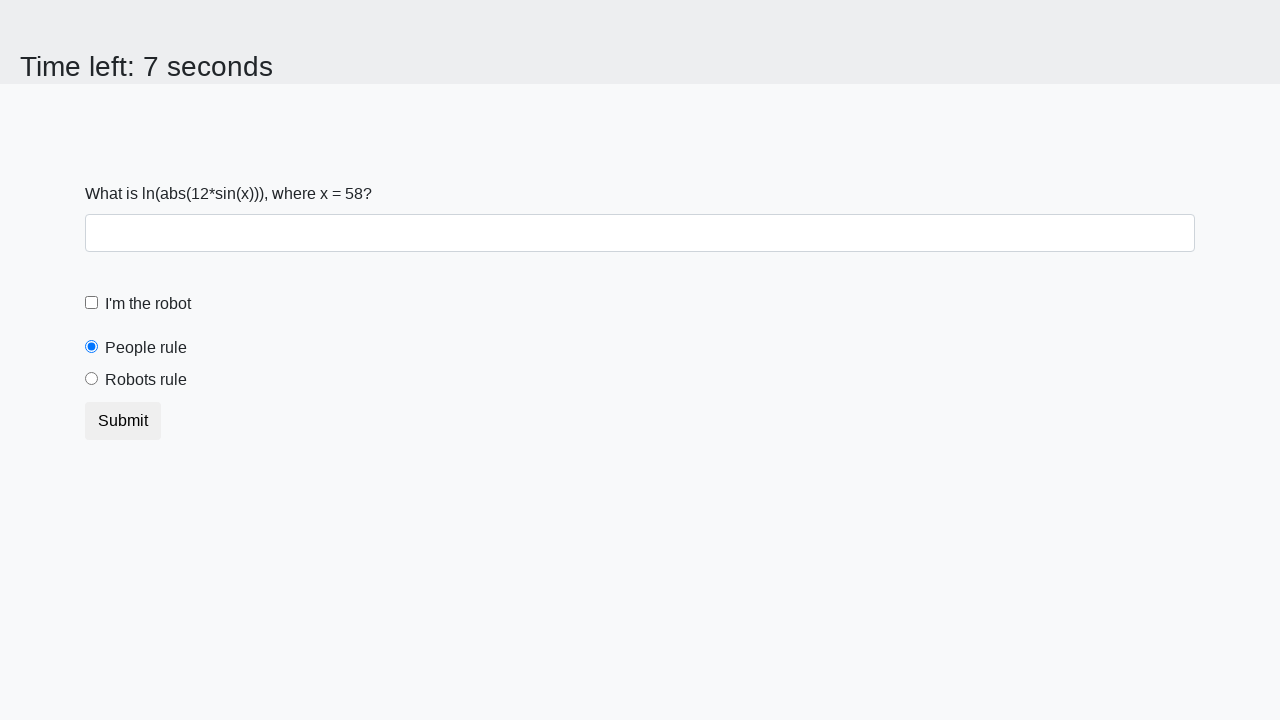